Tests the BlazeDemo flight booking site by selecting origin and destination cities for a flight search and verifying the page title

Starting URL: https://www.blazedemo.com

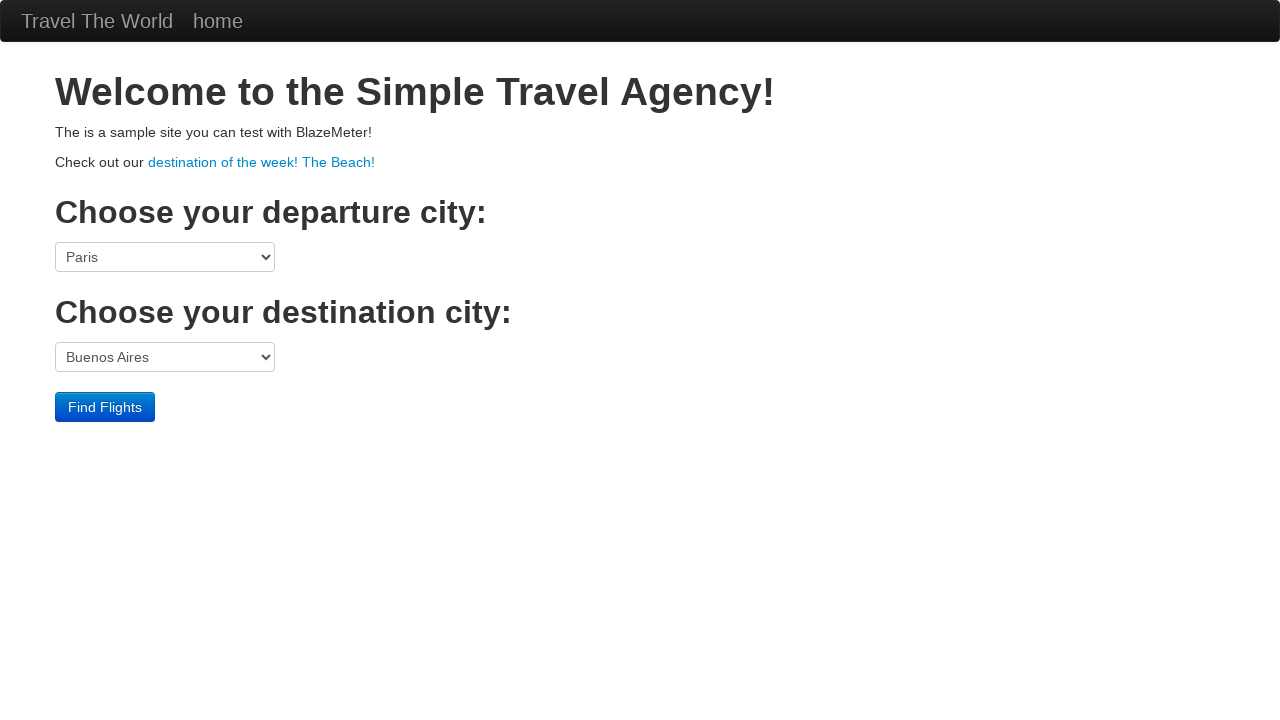

Selected Boston as origin city from dropdown on select[name="fromPort"]
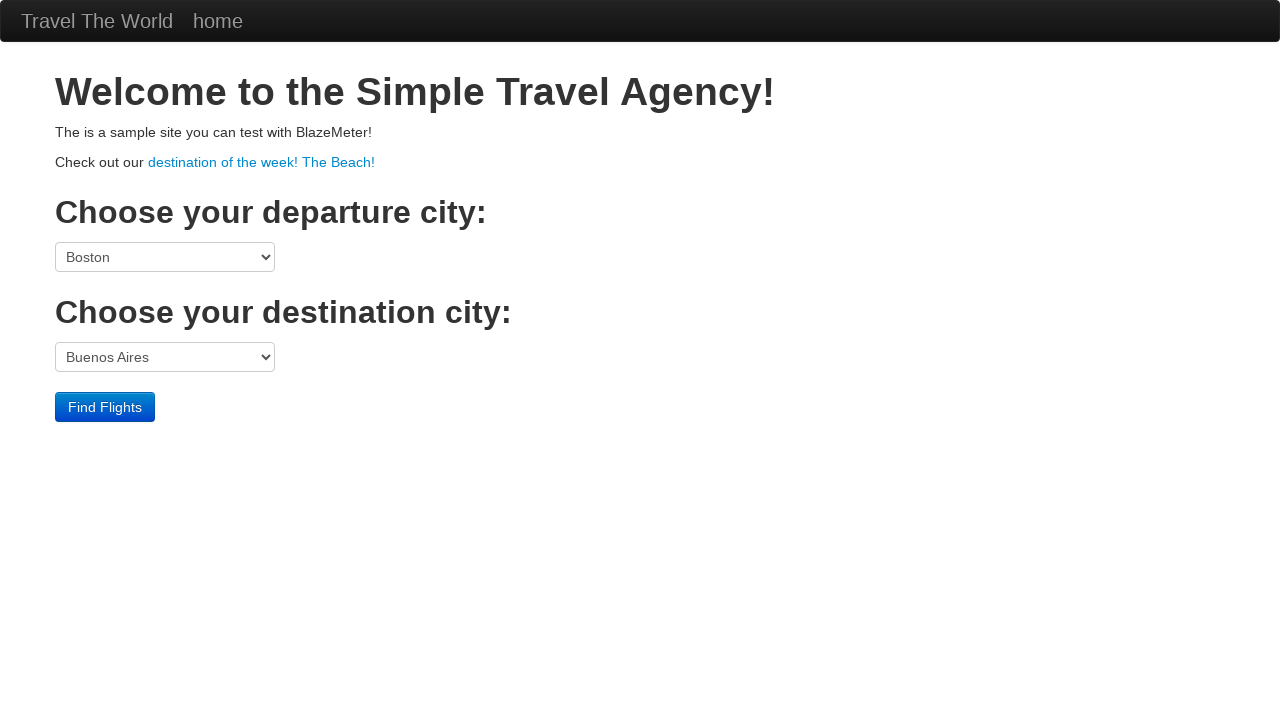

Selected London as destination city from dropdown on select[name="toPort"]
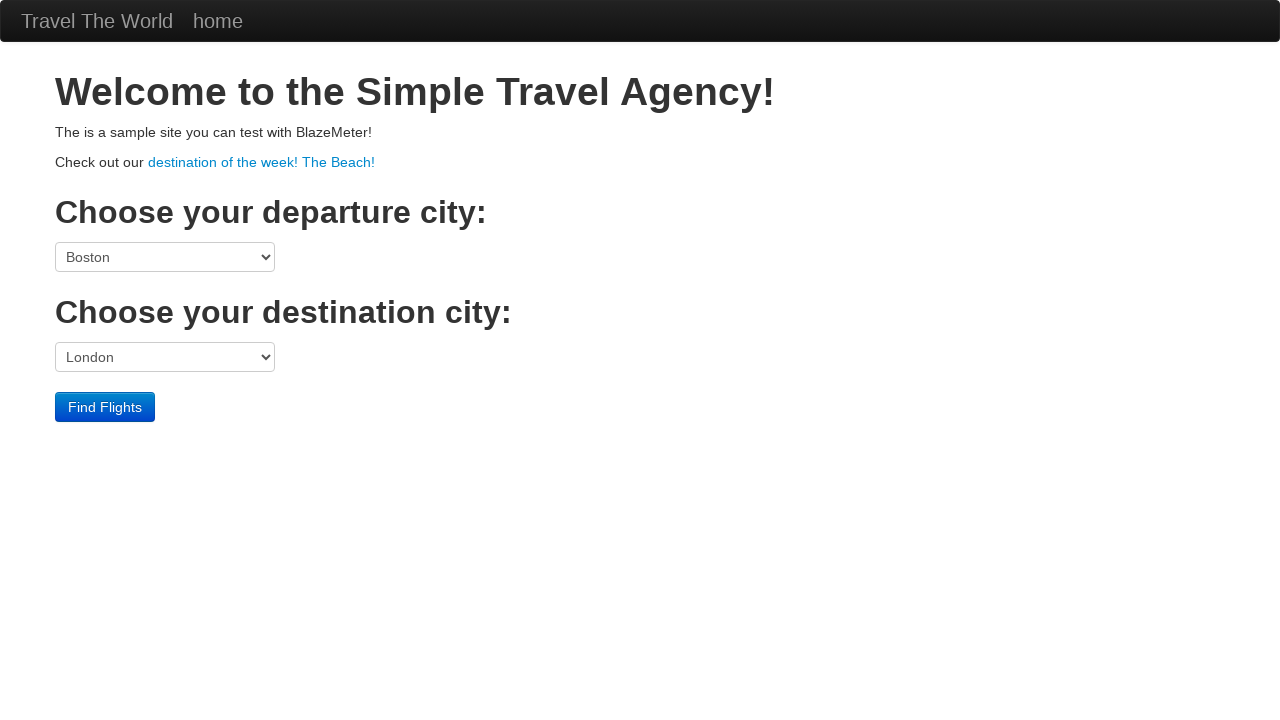

Clicked Find Flights button to search for flights at (105, 407) on input[type="submit"][value="Find Flights"]
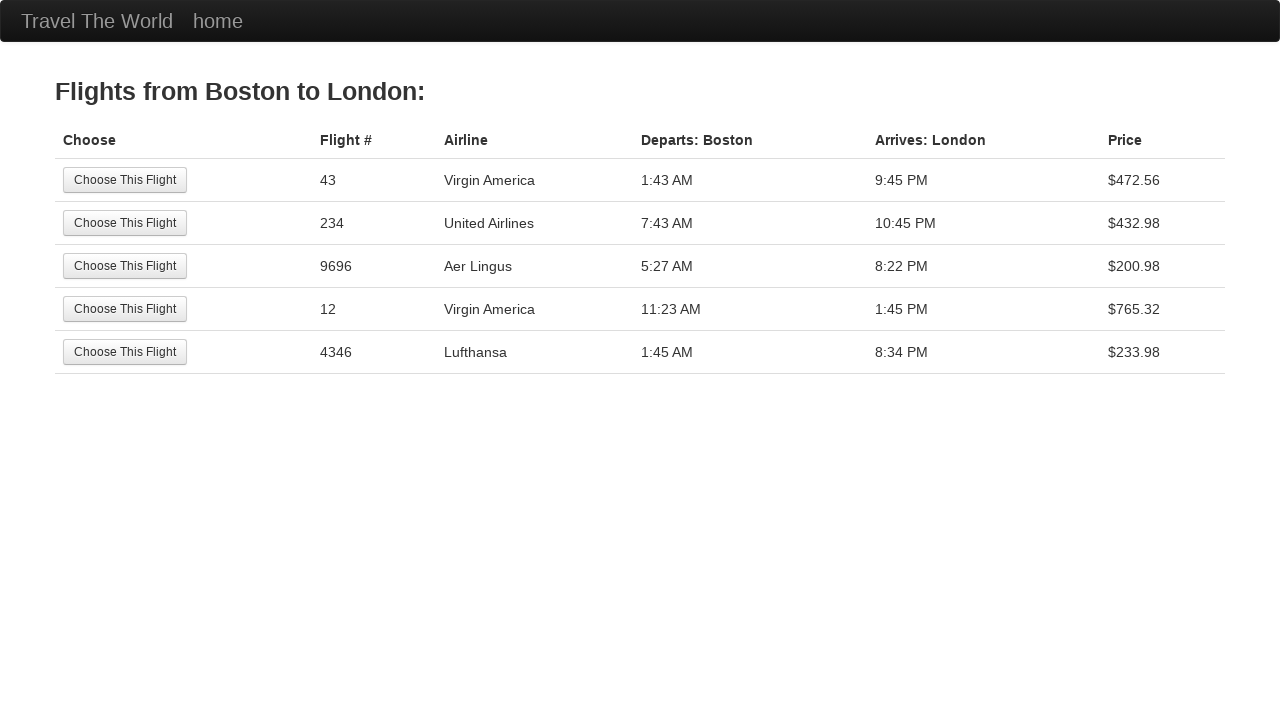

Waited for flight results page to load (networkidle)
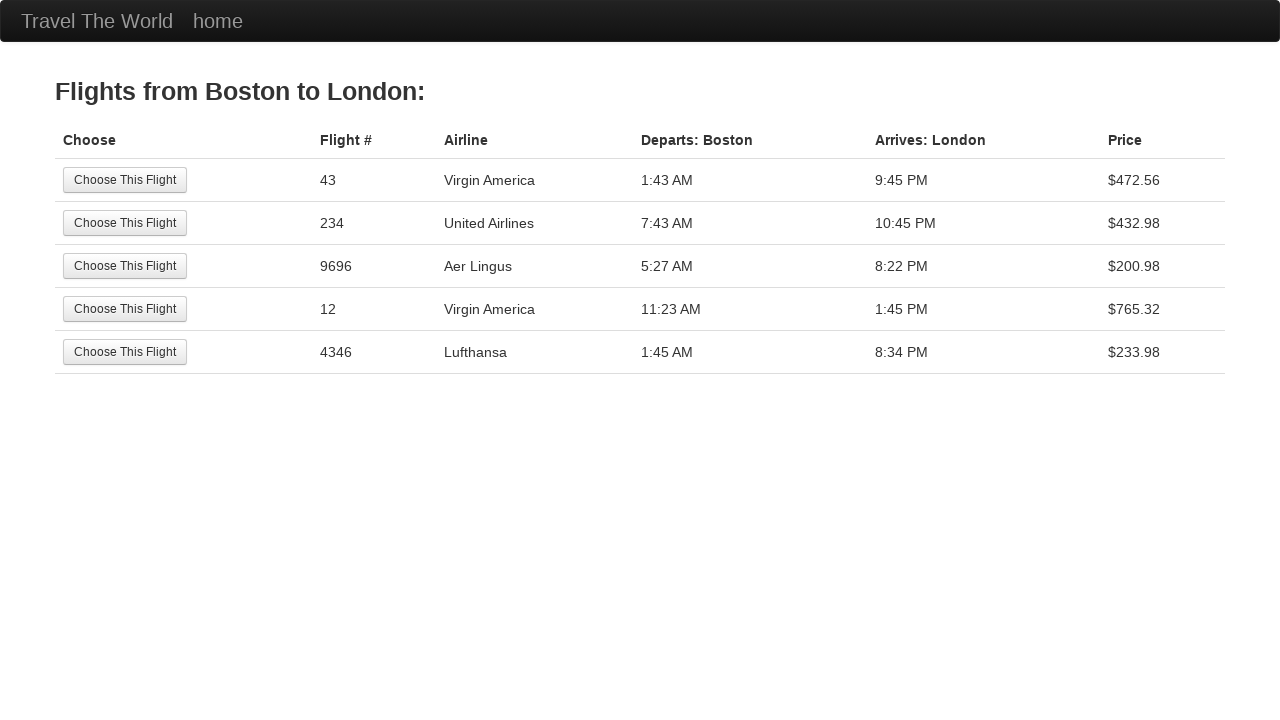

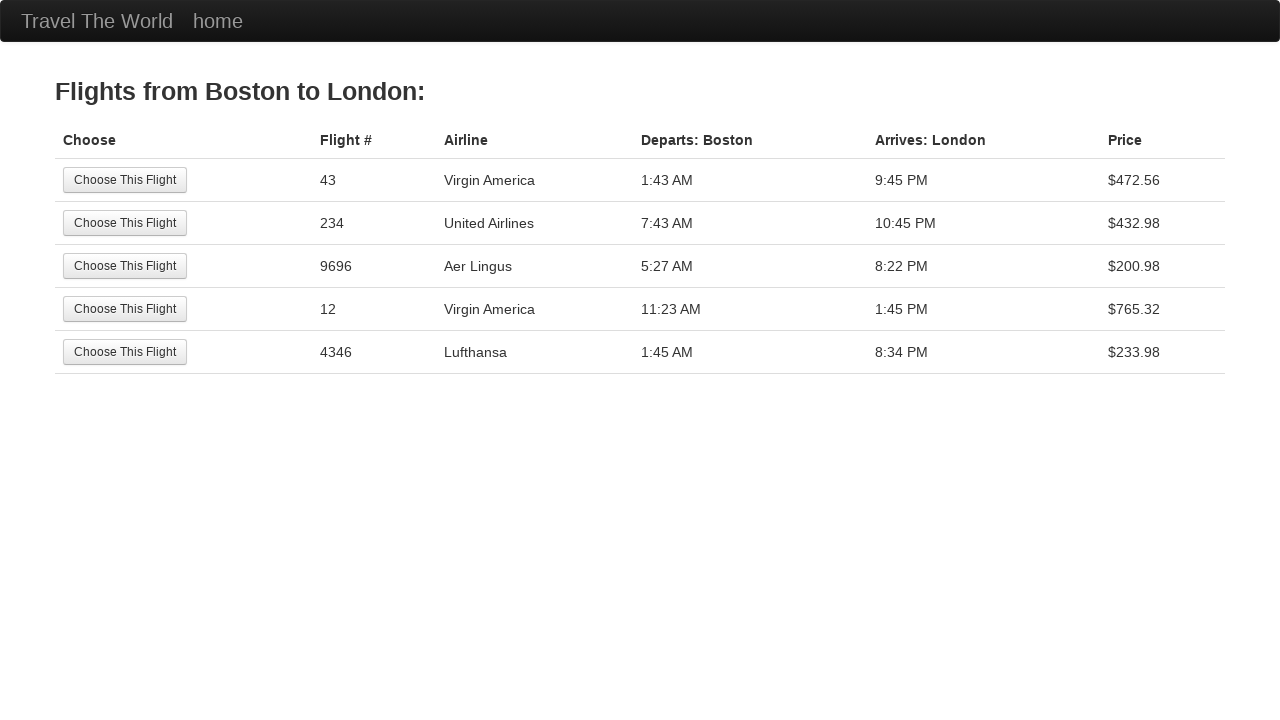